Tests radio button interaction by scrolling to a form section and selecting a specific radio button option ("Cheese") from a group of radio buttons

Starting URL: http://www.echoecho.com/htmlforms10.htm

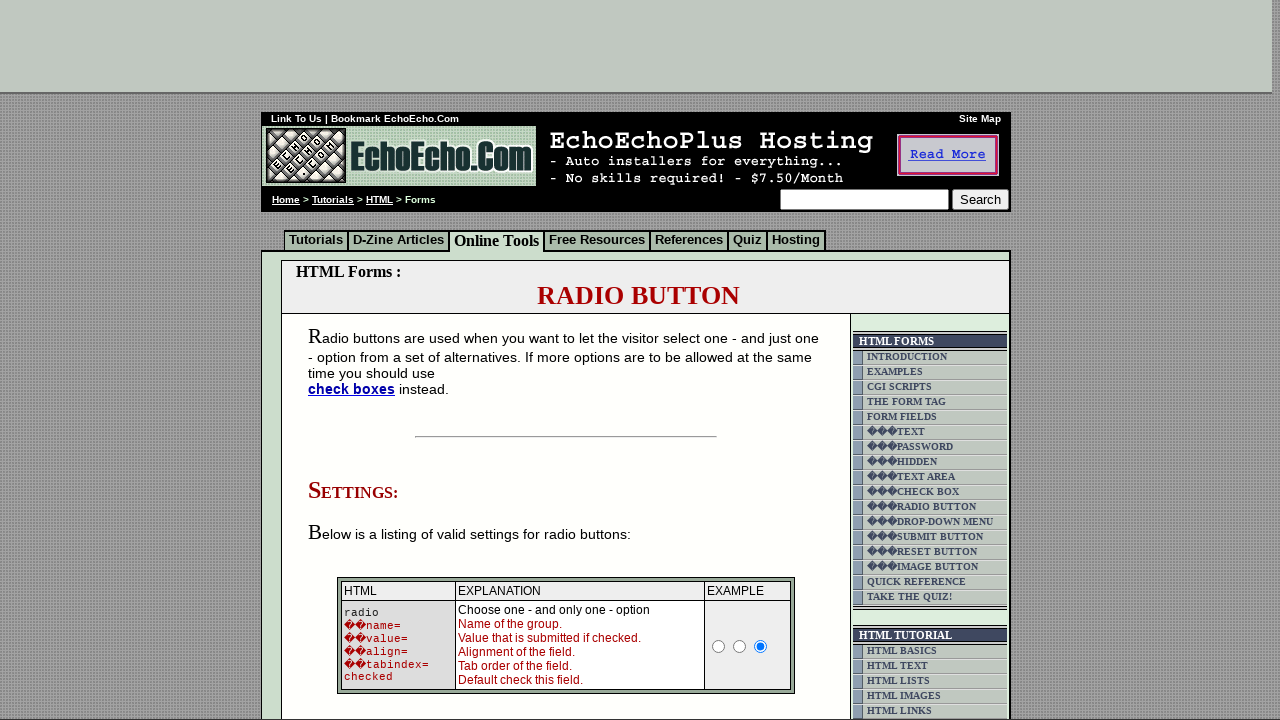

Scrolled down 1250 pixels to reveal radio button form section
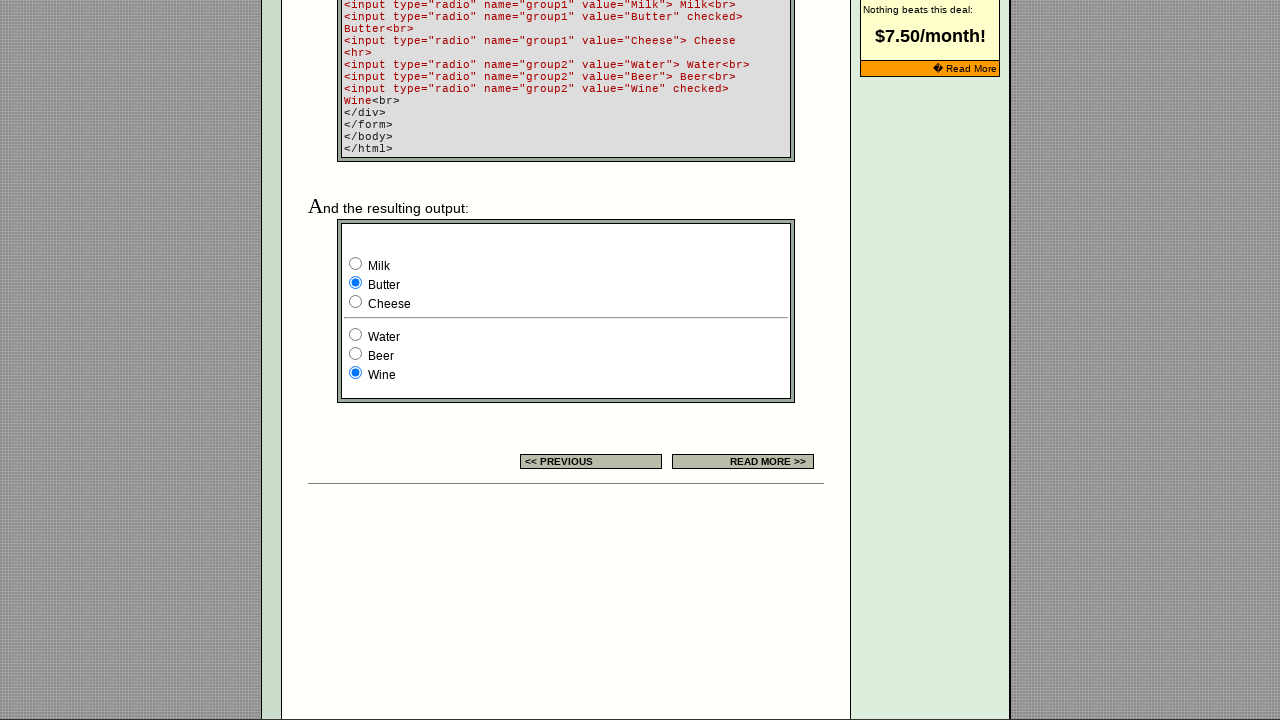

Radio buttons became visible and ready for interaction
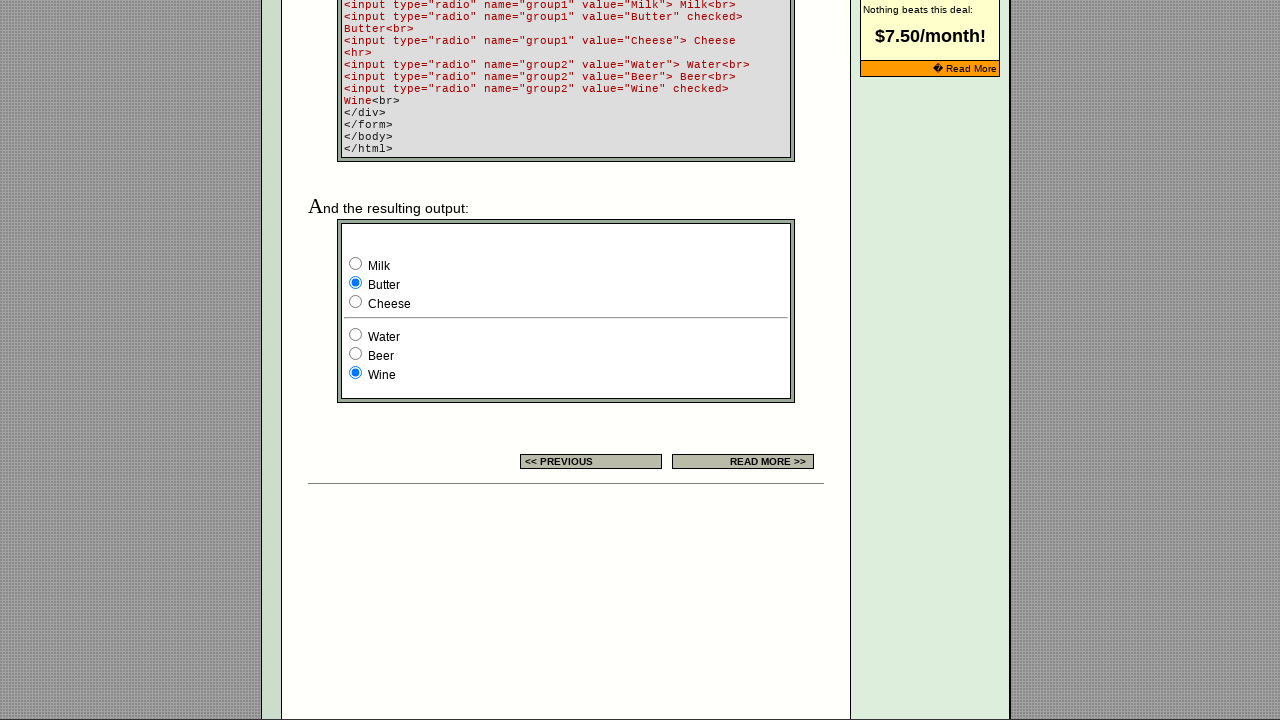

Selected 'Cheese' radio button option from group1 at (356, 302) on input[name='group1'][value='Cheese']
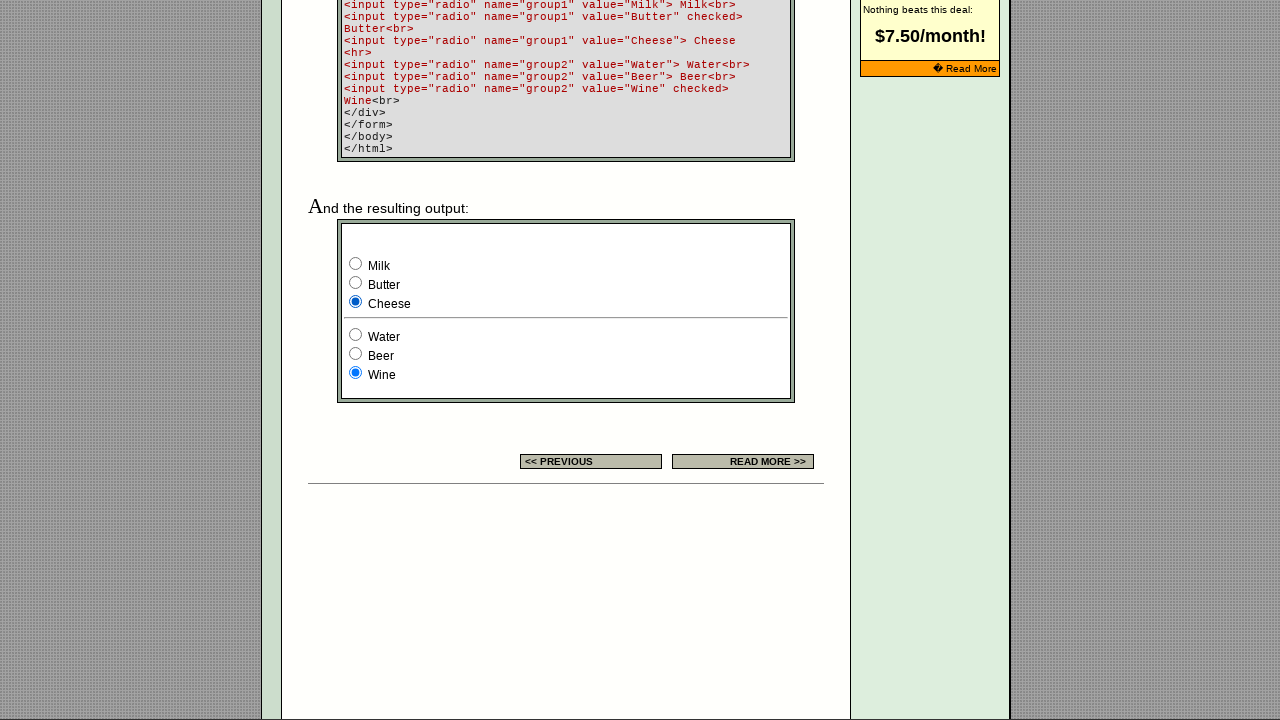

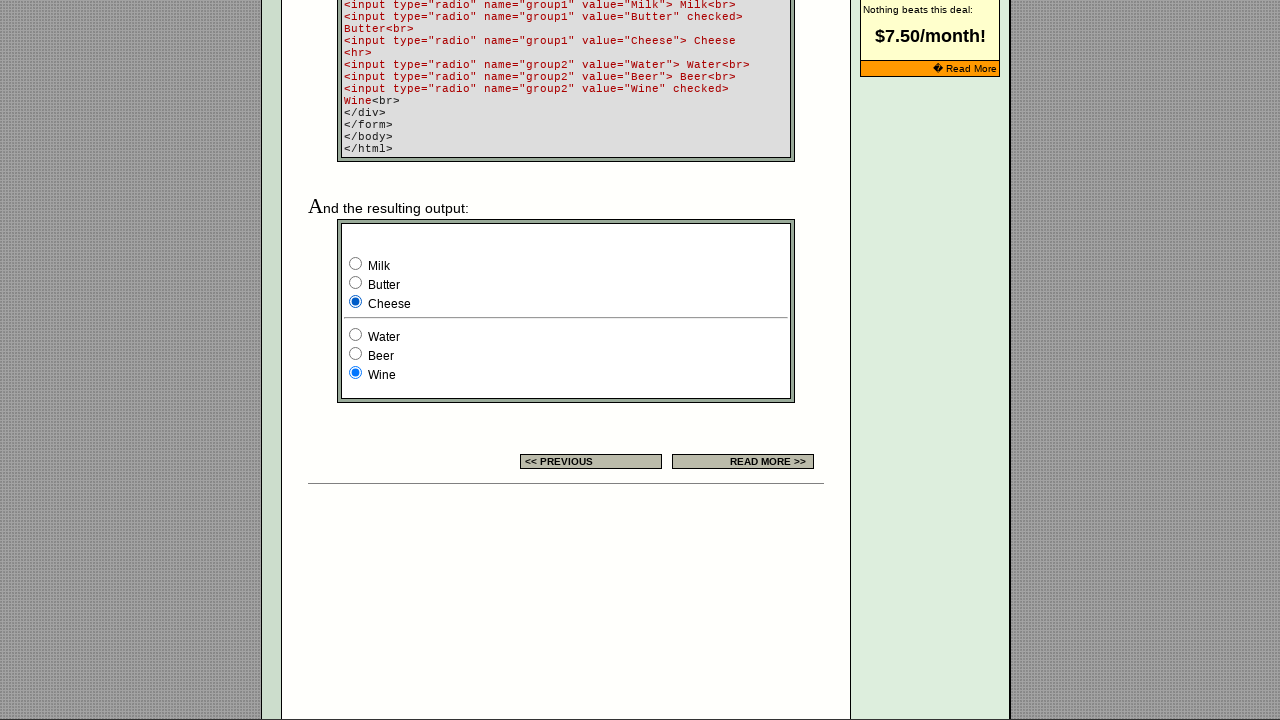